Tests modal popup handling by waiting for and clicking the close button on an entry advertisement modal

Starting URL: https://the-internet.herokuapp.com/entry_ad

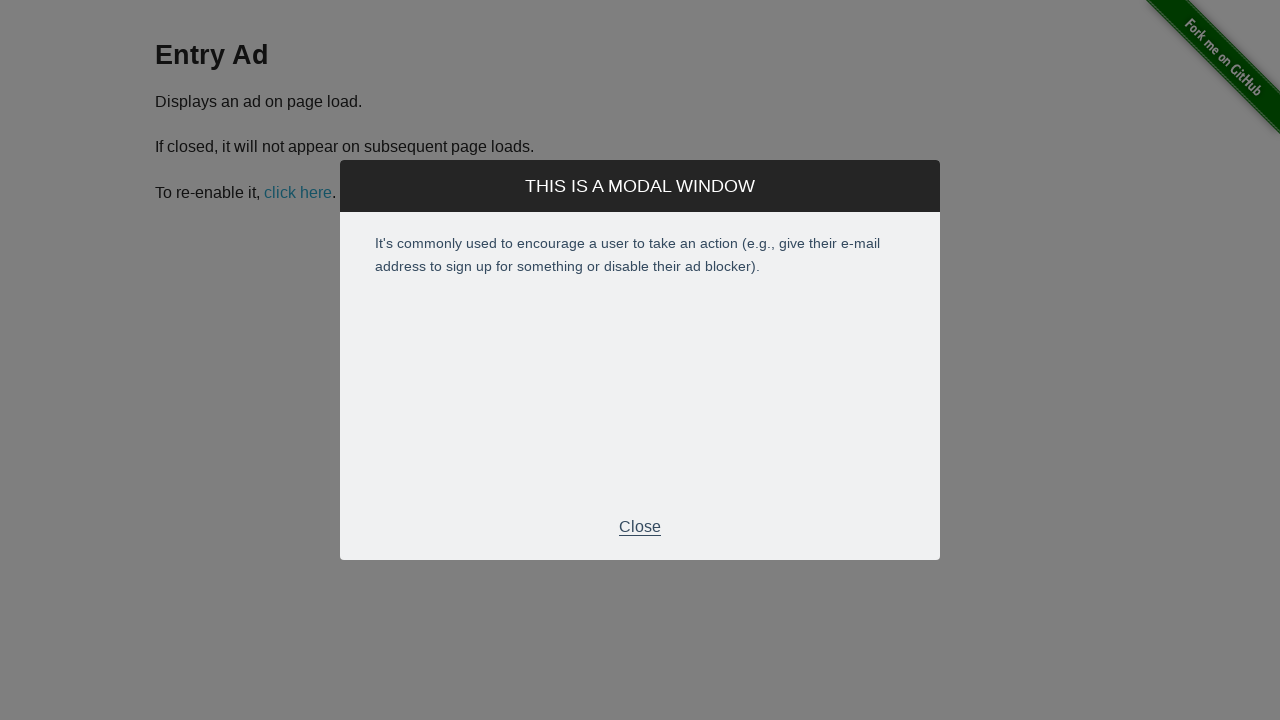

Waited for entry advertisement modal close button to be visible
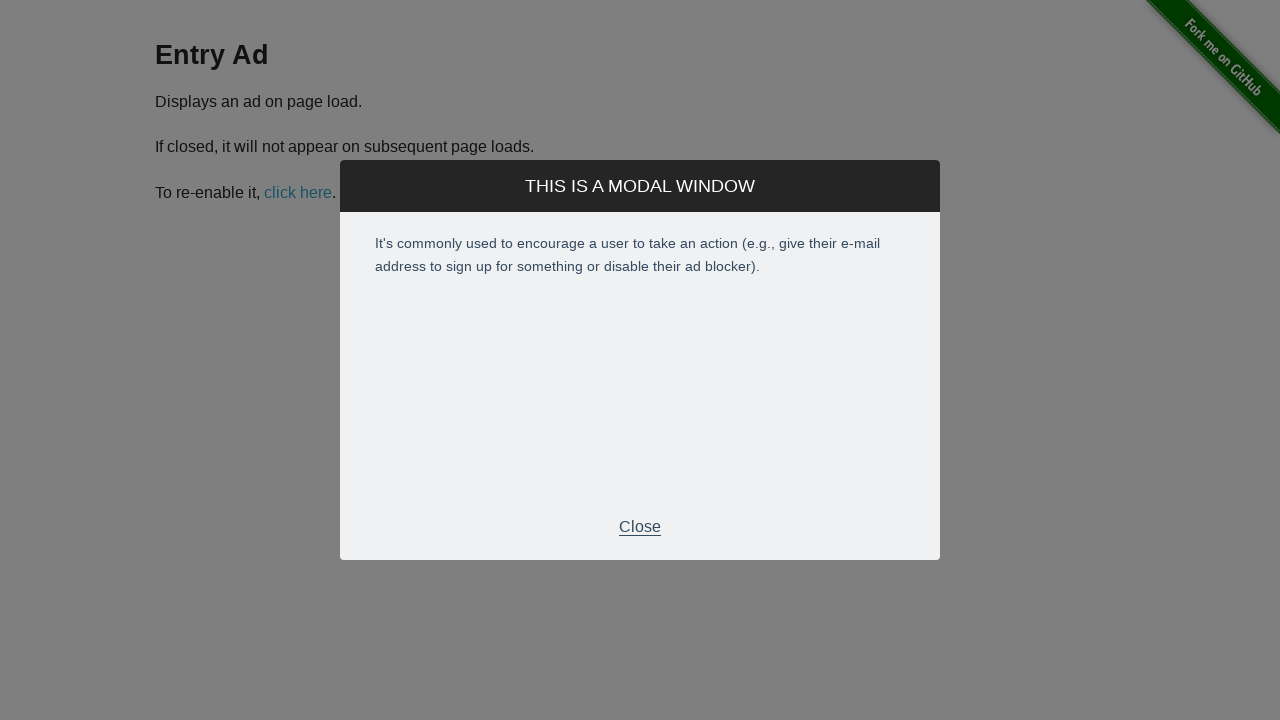

Clicked the close button on the entry advertisement modal at (640, 527) on .modal-footer > p:nth-child(1)
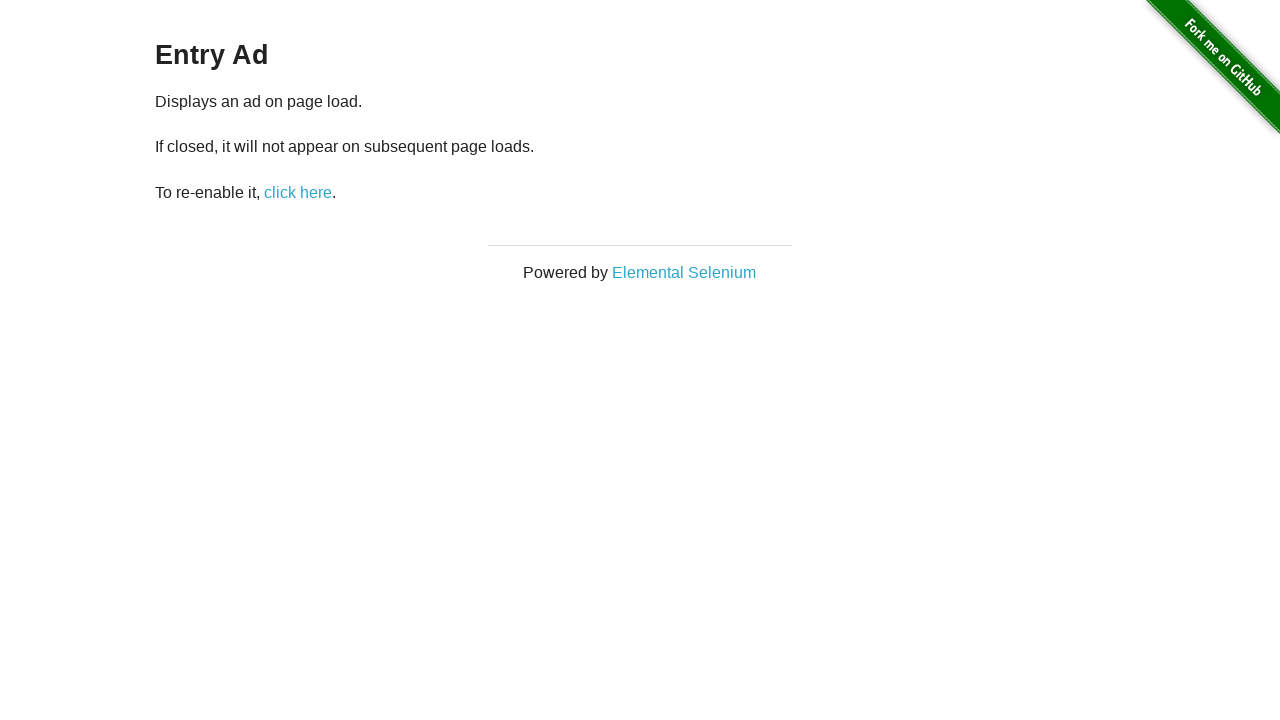

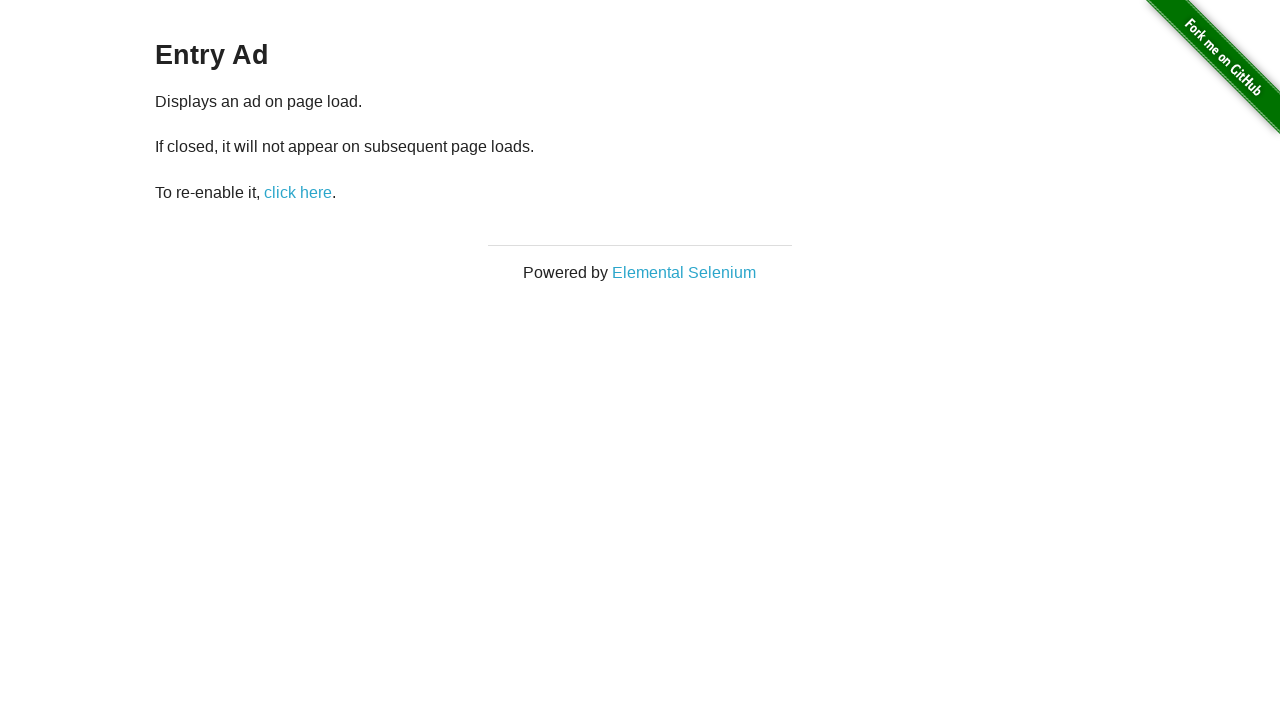